Tests navigation to Browse Languages and back to Start page, verifying the welcome heading

Starting URL: http://www.99-bottles-of-beer.net/

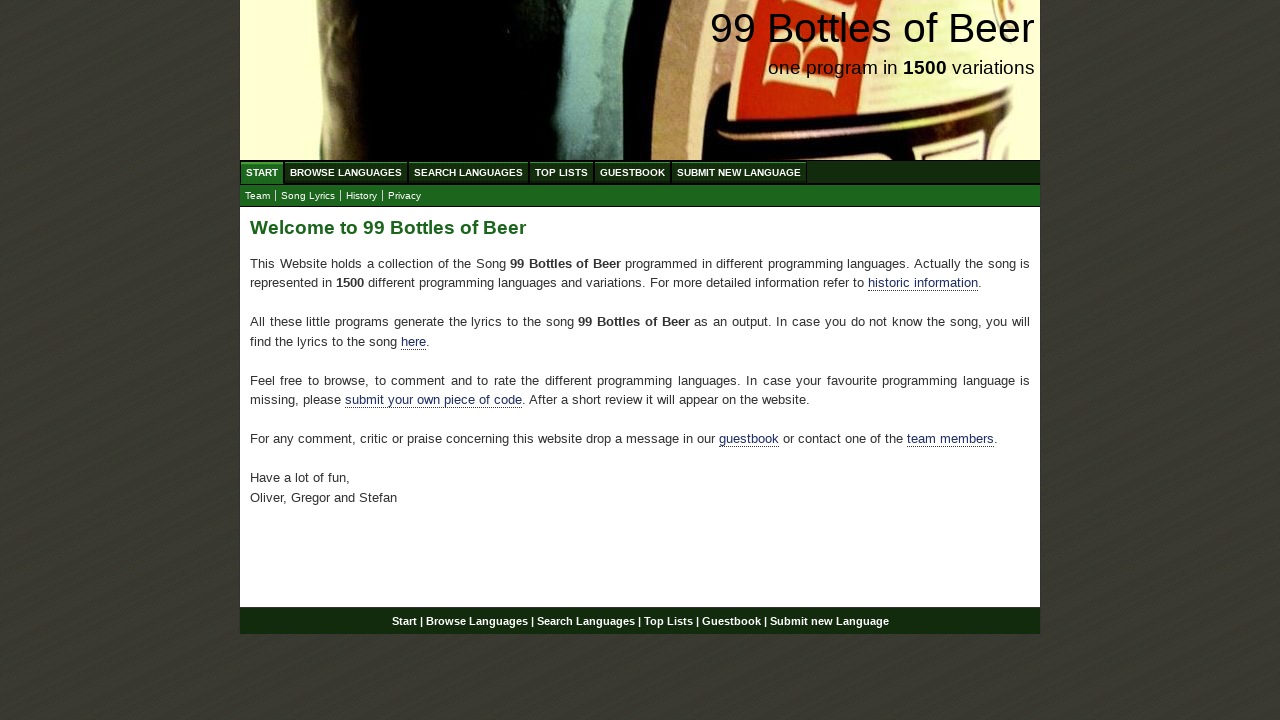

Clicked on Browse Languages (ABC) link from navigation menu at (346, 172) on xpath=//body/div[@id='wrap']/div[@id='navigation']/ul[@id='menu']/li/a[@href='/a
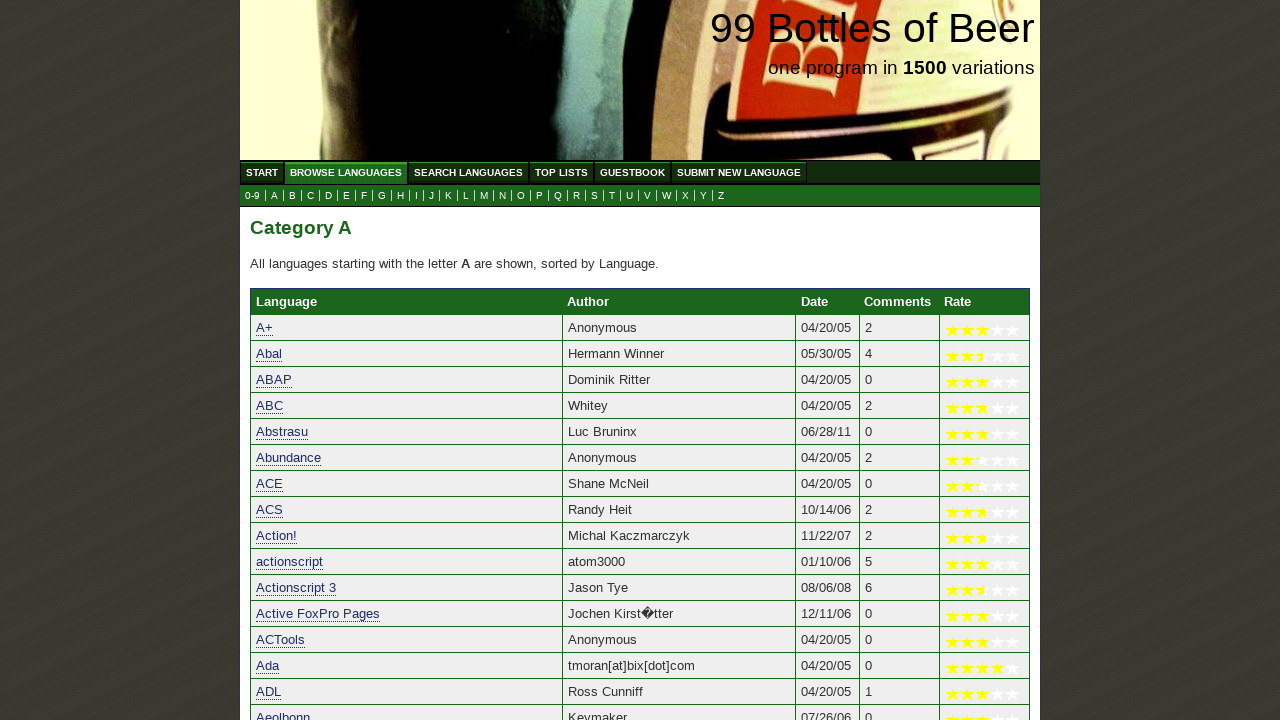

Clicked on Start link to navigate back to home page at (262, 172) on xpath=//body/div[@id='wrap']/div[@id='navigation']/ul[@id='menu']/li/a[@href='/'
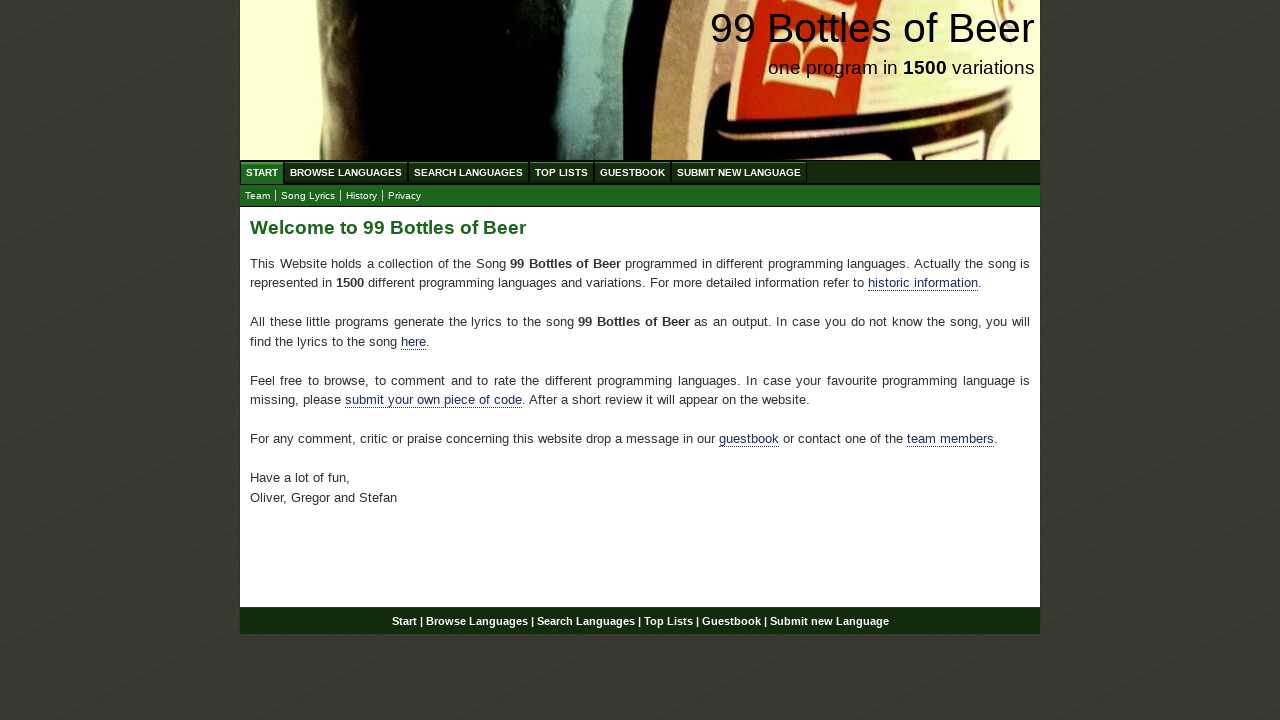

Verified welcome heading is displayed on Start page
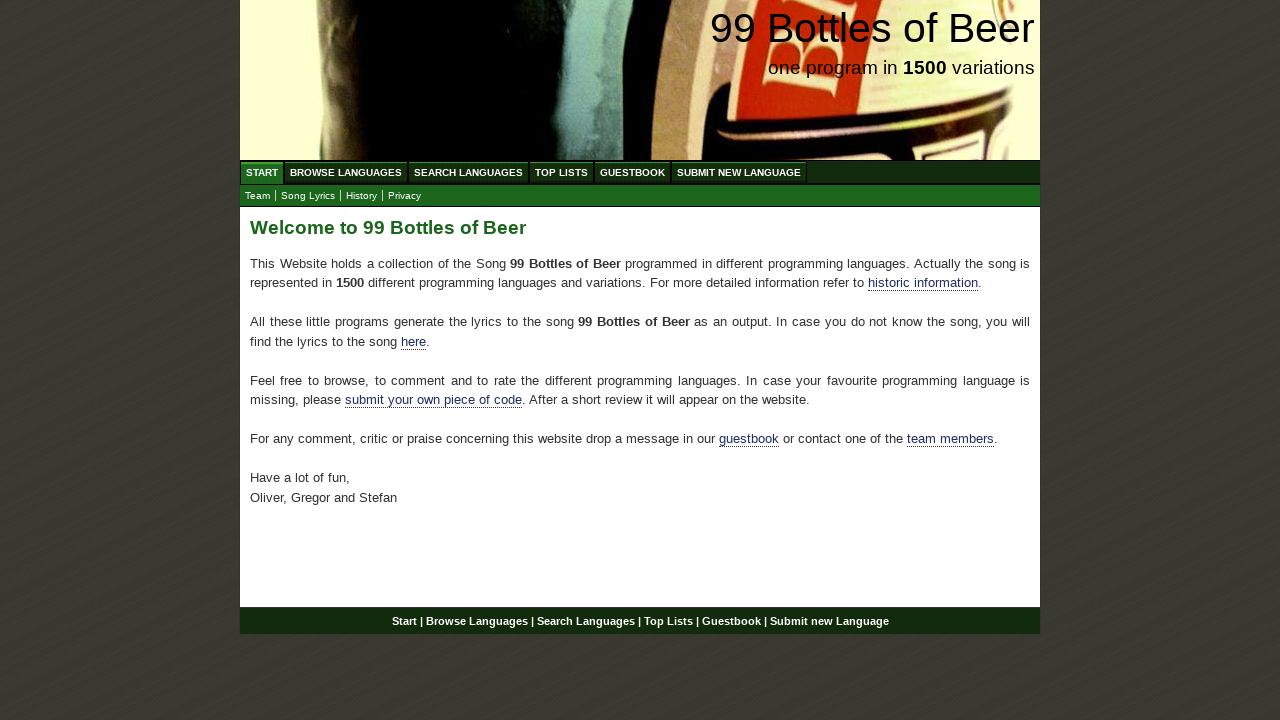

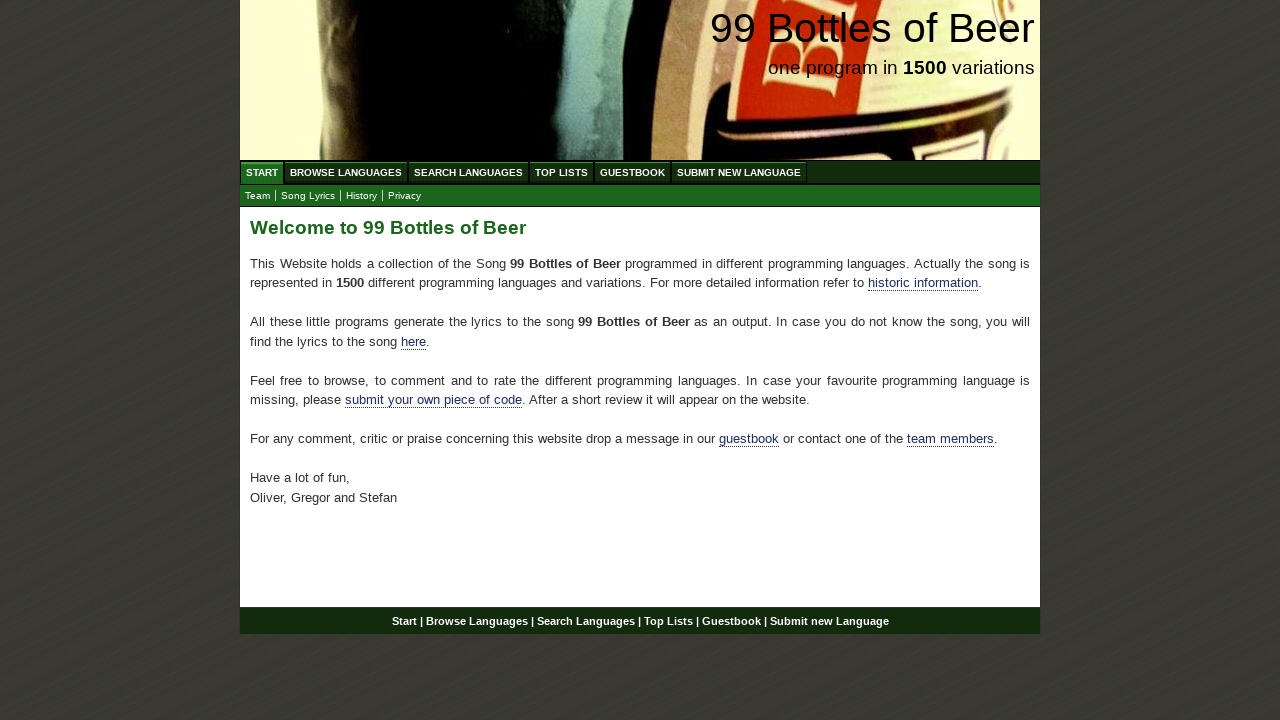